Tests basic button interactions on the Rahul Shetty Automation Practice page by clicking alert and confirm buttons

Starting URL: https://rahulshettyacademy.com/AutomationPractice/

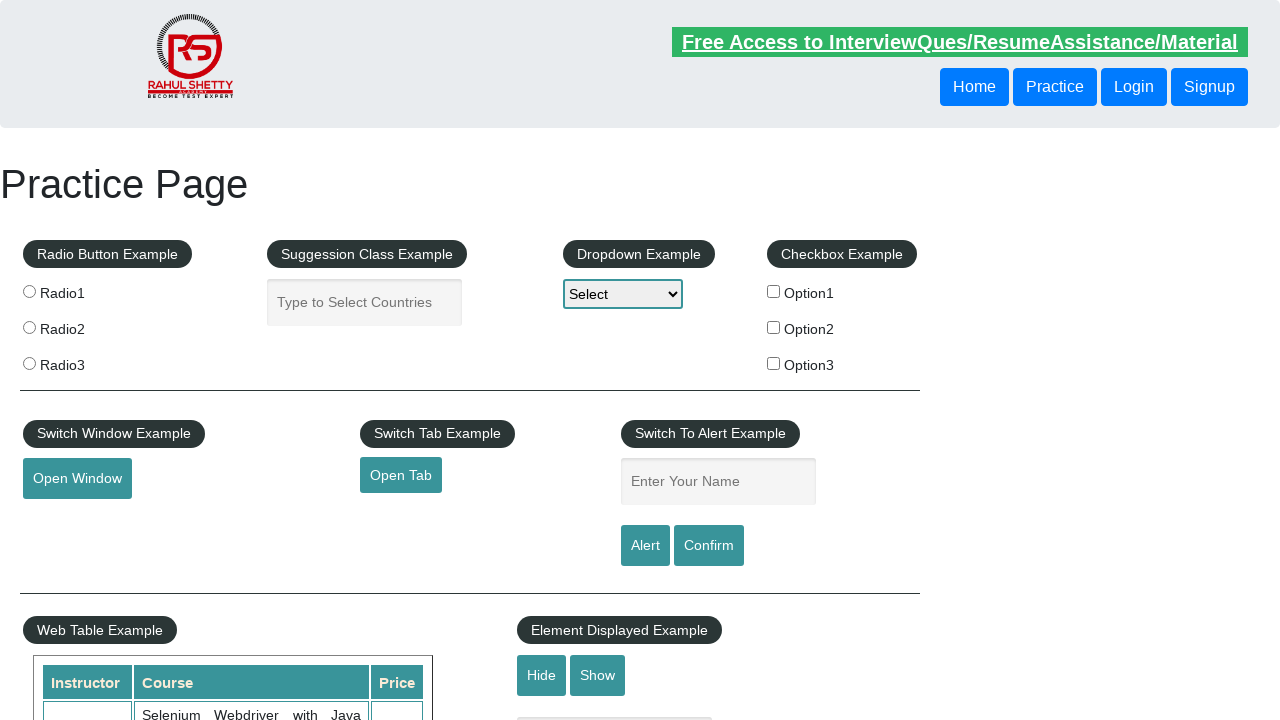

Clicked alert button on Rahul Shetty Automation Practice page at (645, 546) on #alertbtn
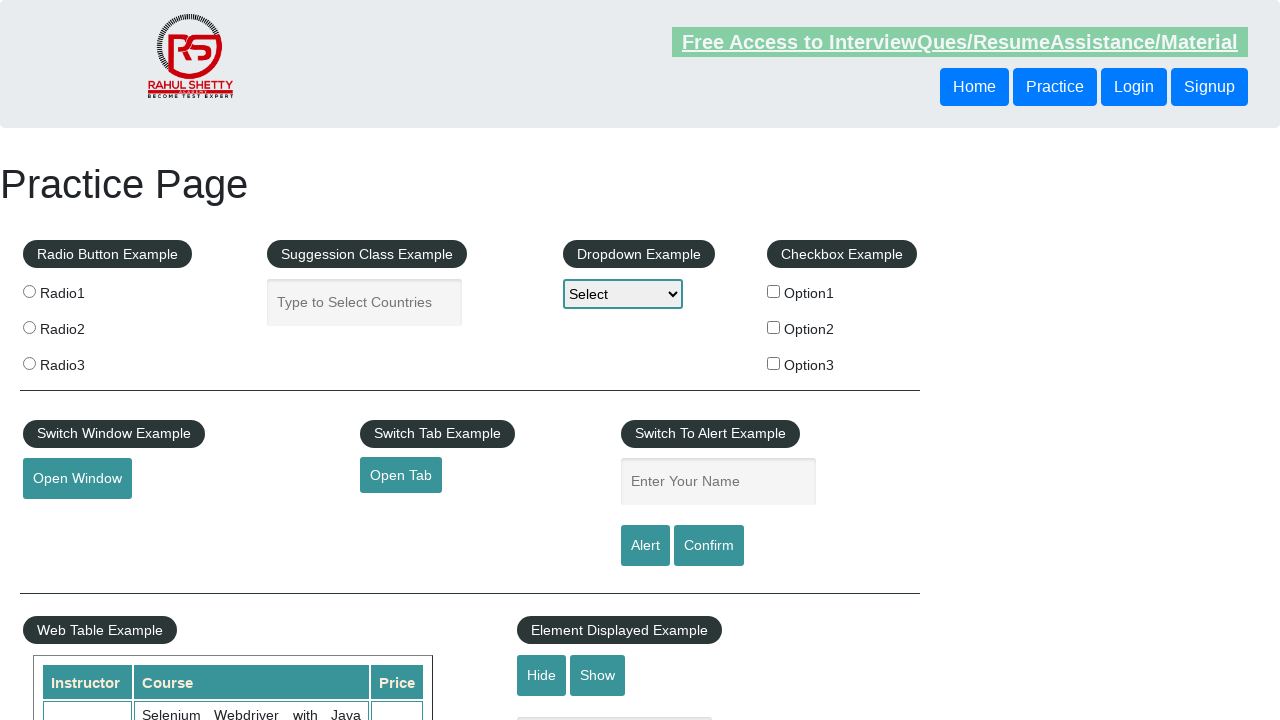

Set up dialog handler to accept alert dialogs
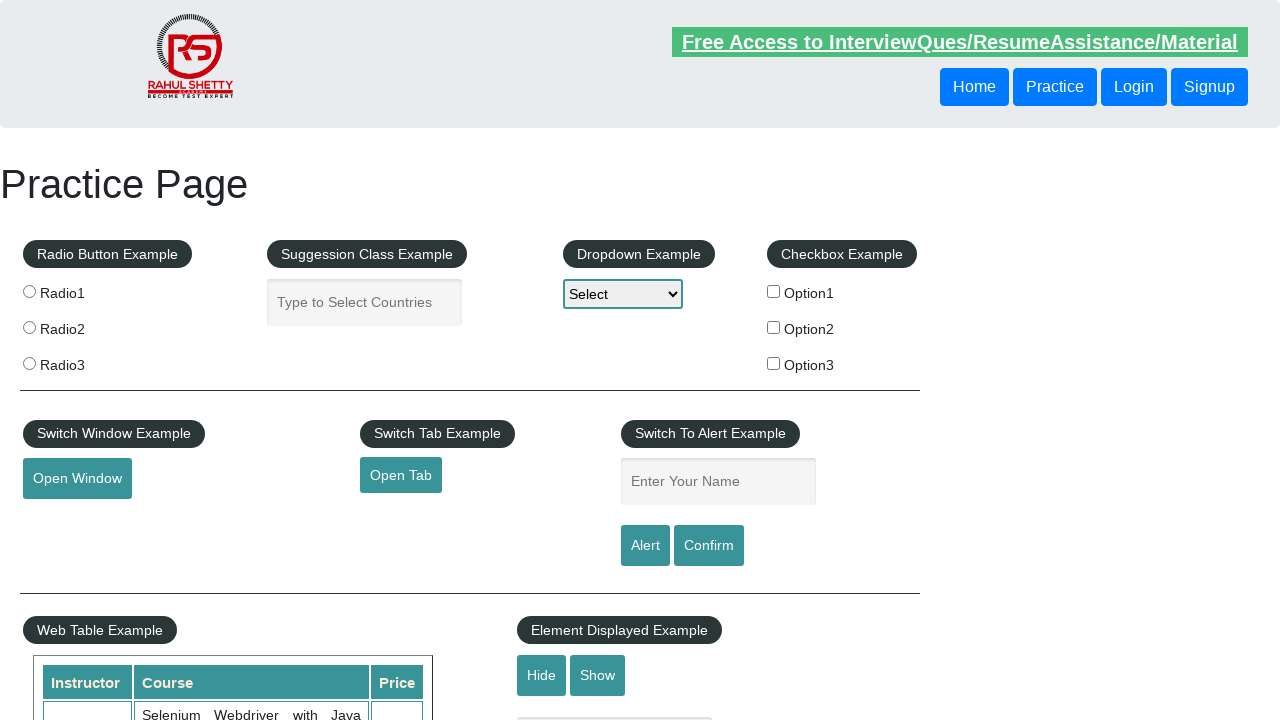

Waited for UI updates after alert interaction
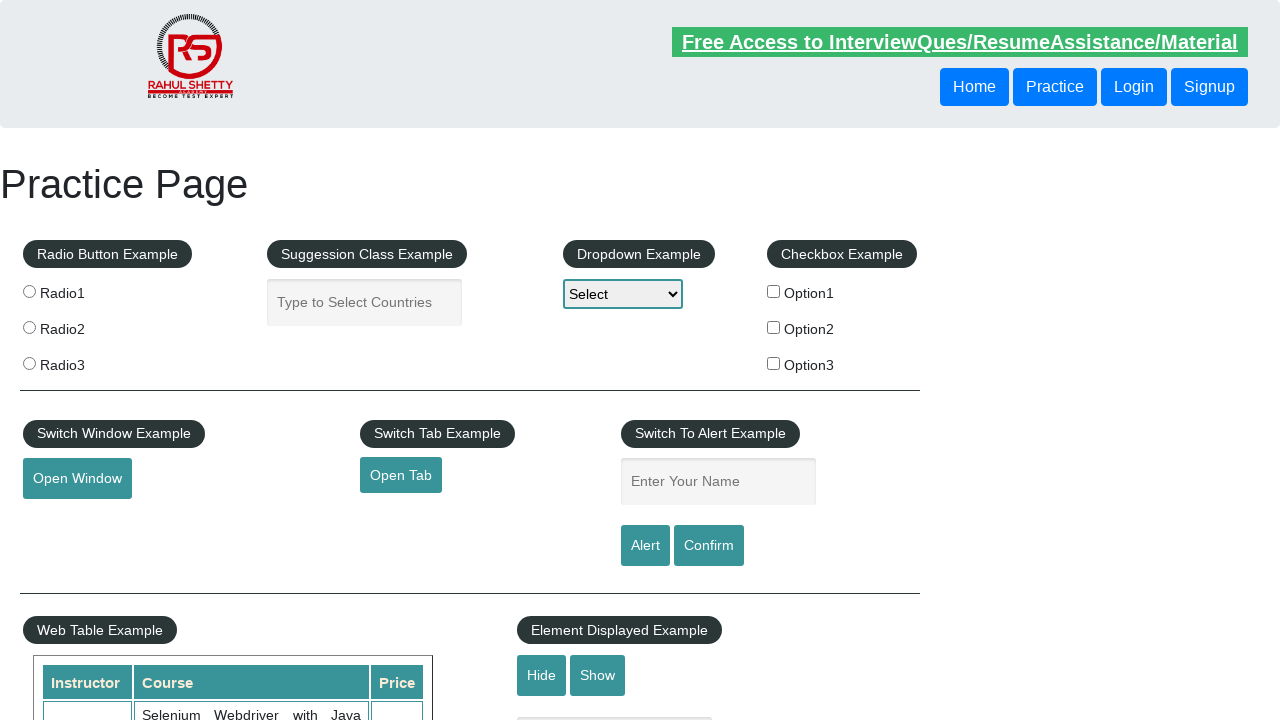

Clicked confirm button on Rahul Shetty Automation Practice page at (709, 546) on #confirmbtn
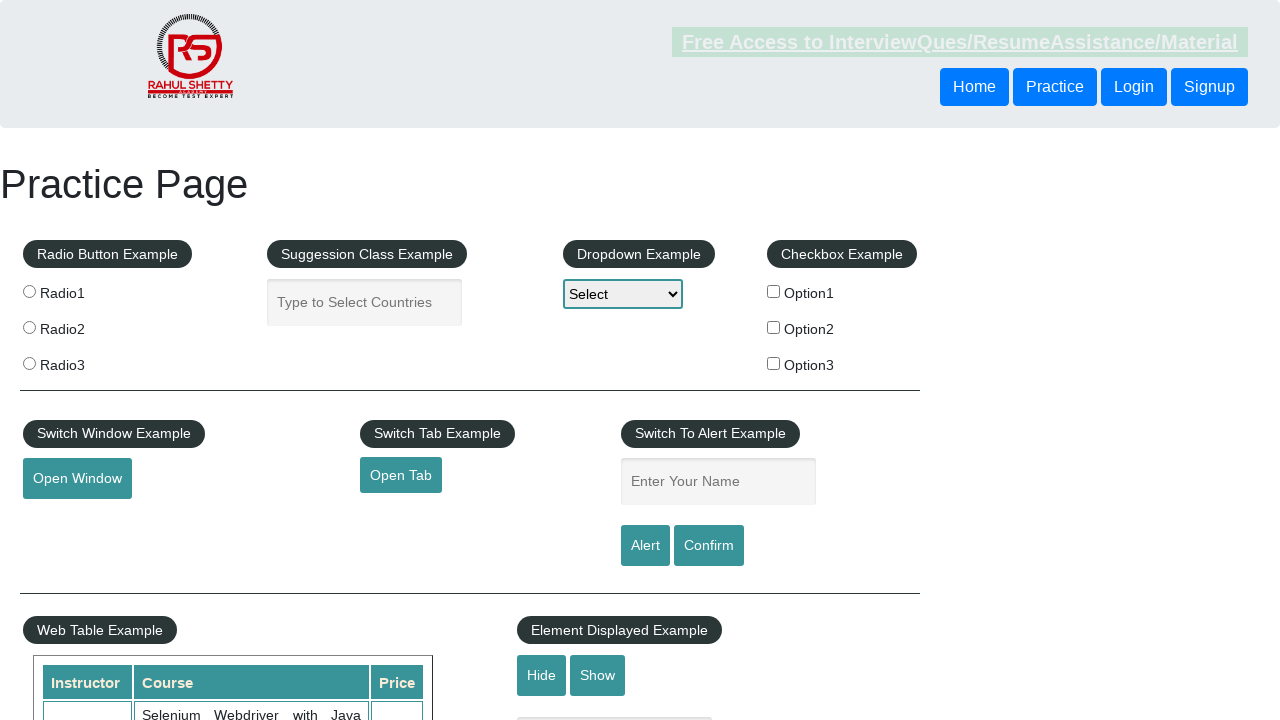

Set up dialog handler to accept confirm dialogs
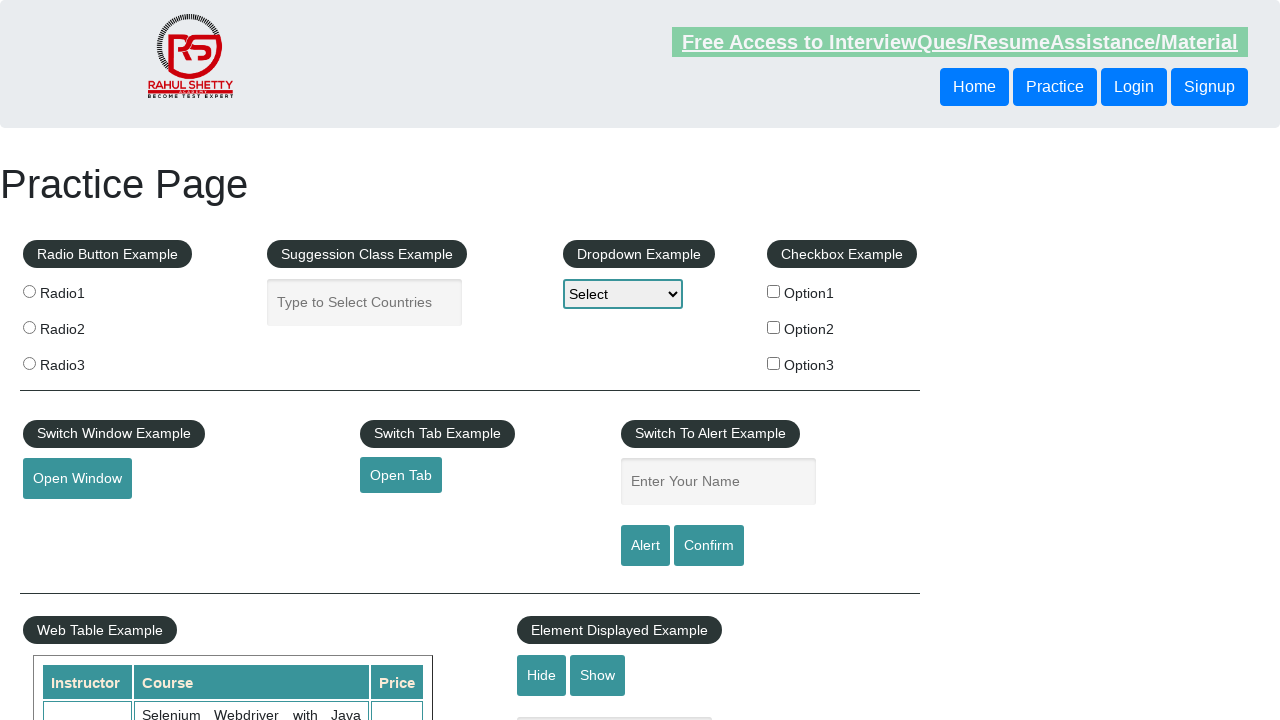

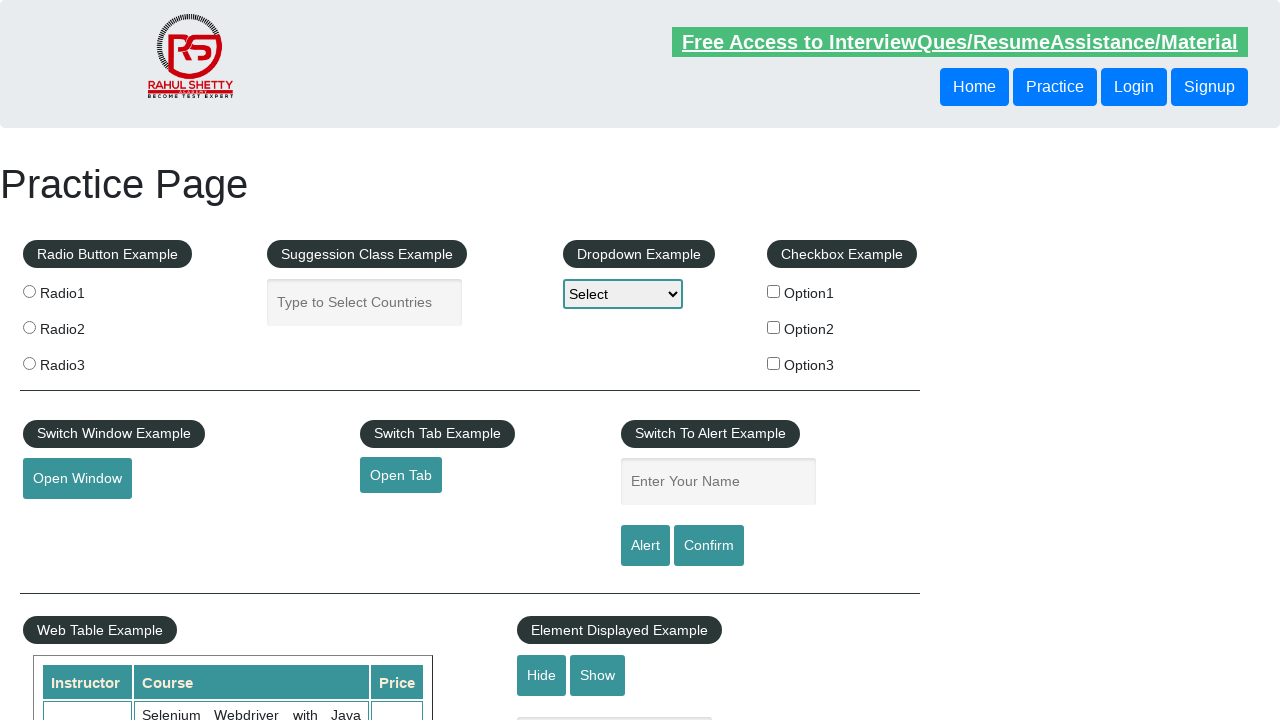